Tests the shopping cart functionality by navigating to the shop, adding two products to the cart, modifying the quantity, emptying the cart via confirmation dialog, and clicking to start shopping again.

Starting URL: https://jupiter.cloud.planittesting.com/#/

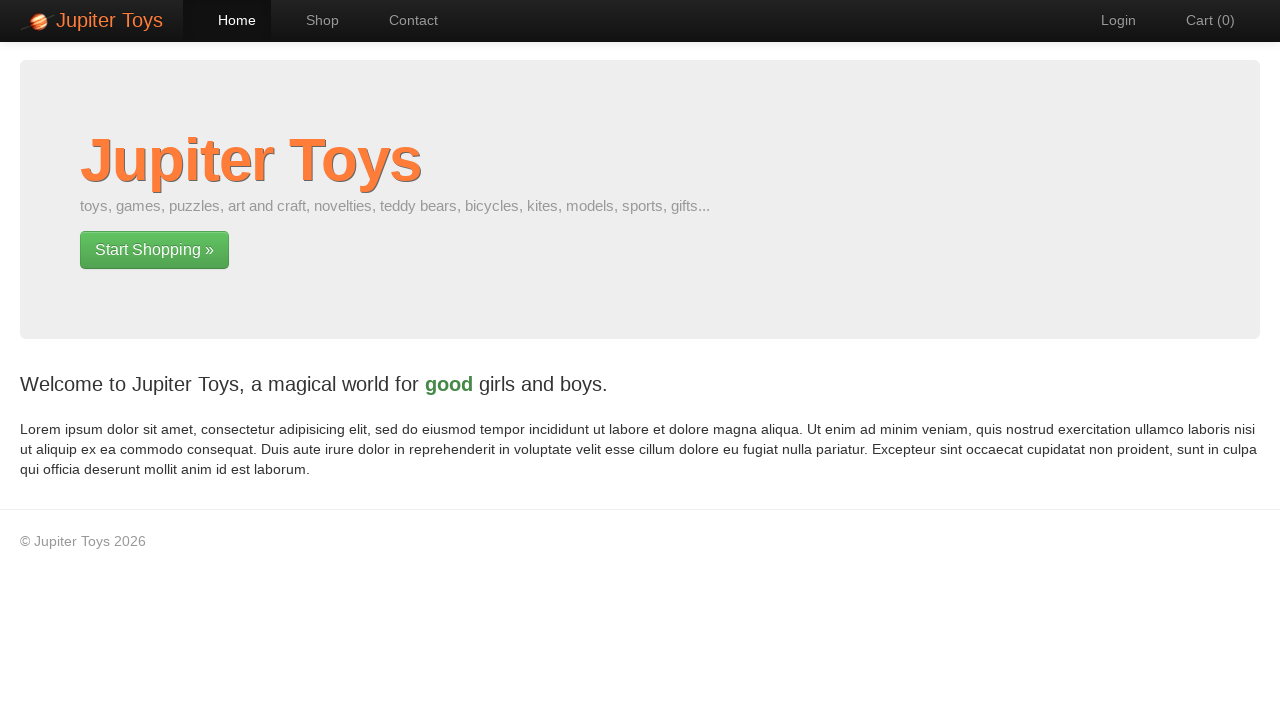

Clicked 'Start Shopping' button to navigate to shop at (154, 250) on a:has-text('Start Shopping')
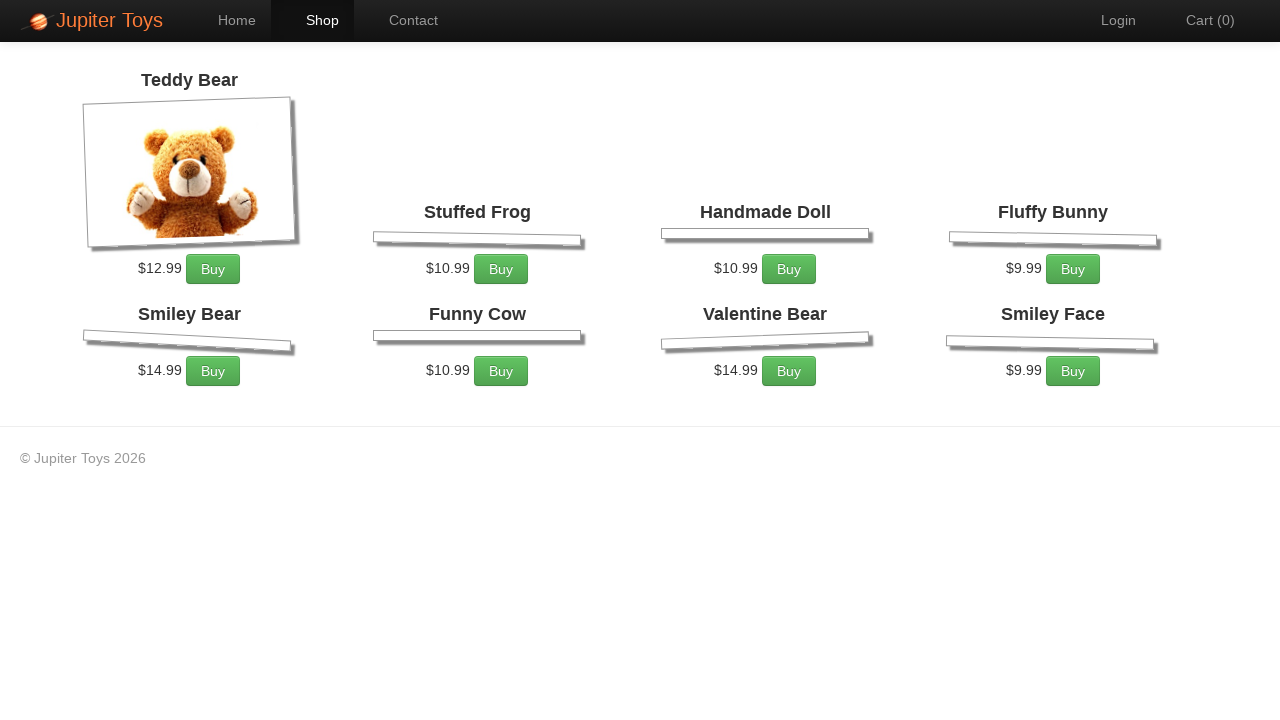

Waited for product 1 to load
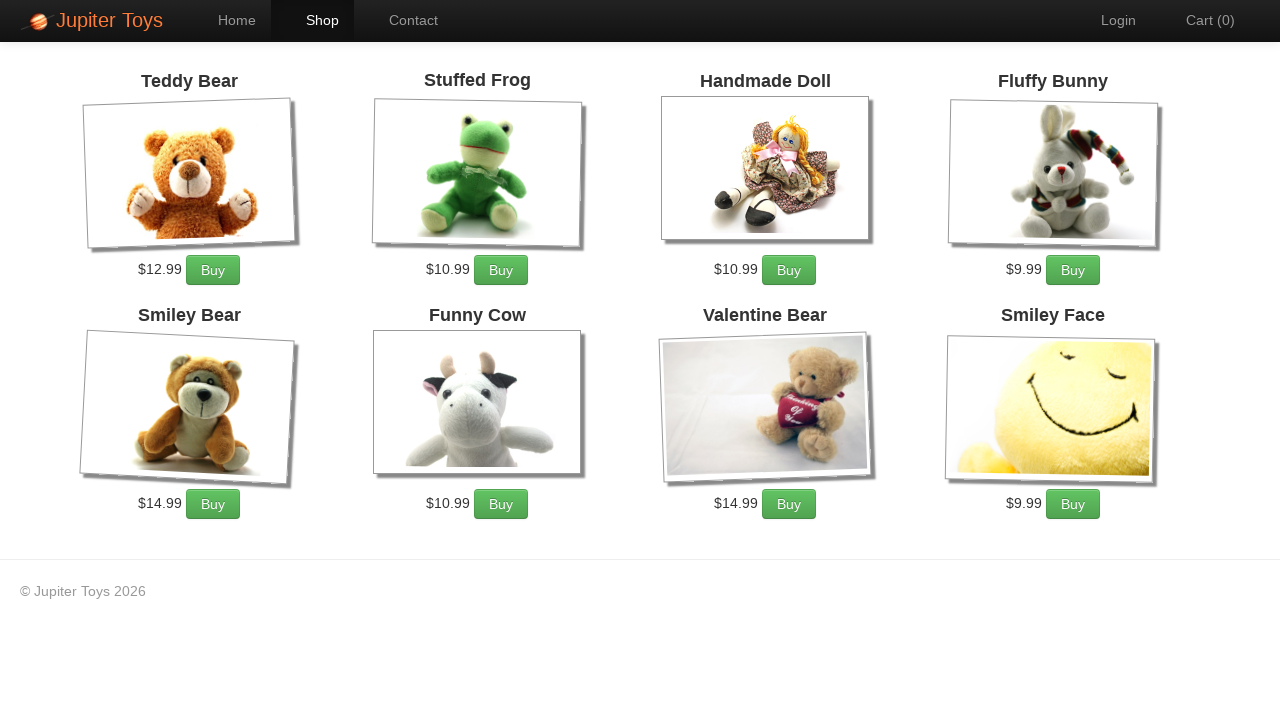

Clicked 'Buy' button on product 1 at (213, 270) on #product-1 a.btn
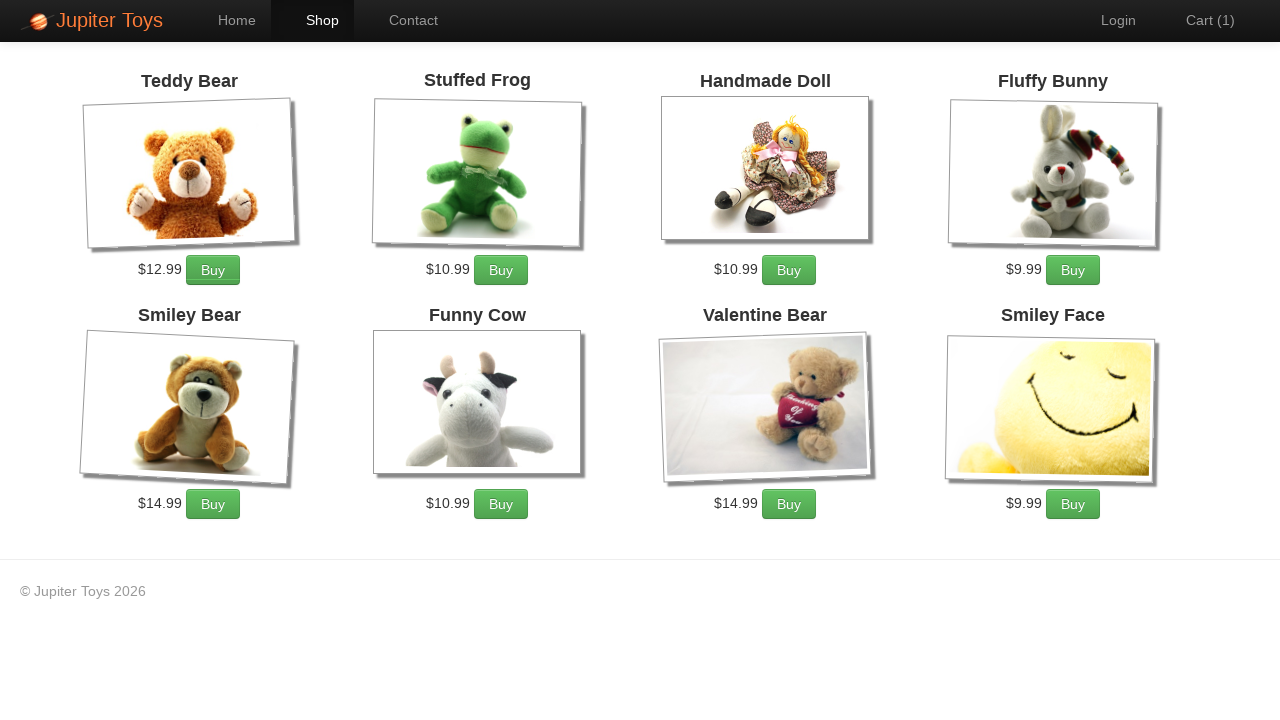

Clicked 'Buy' button on product 3 at (789, 270) on #product-3 a.btn
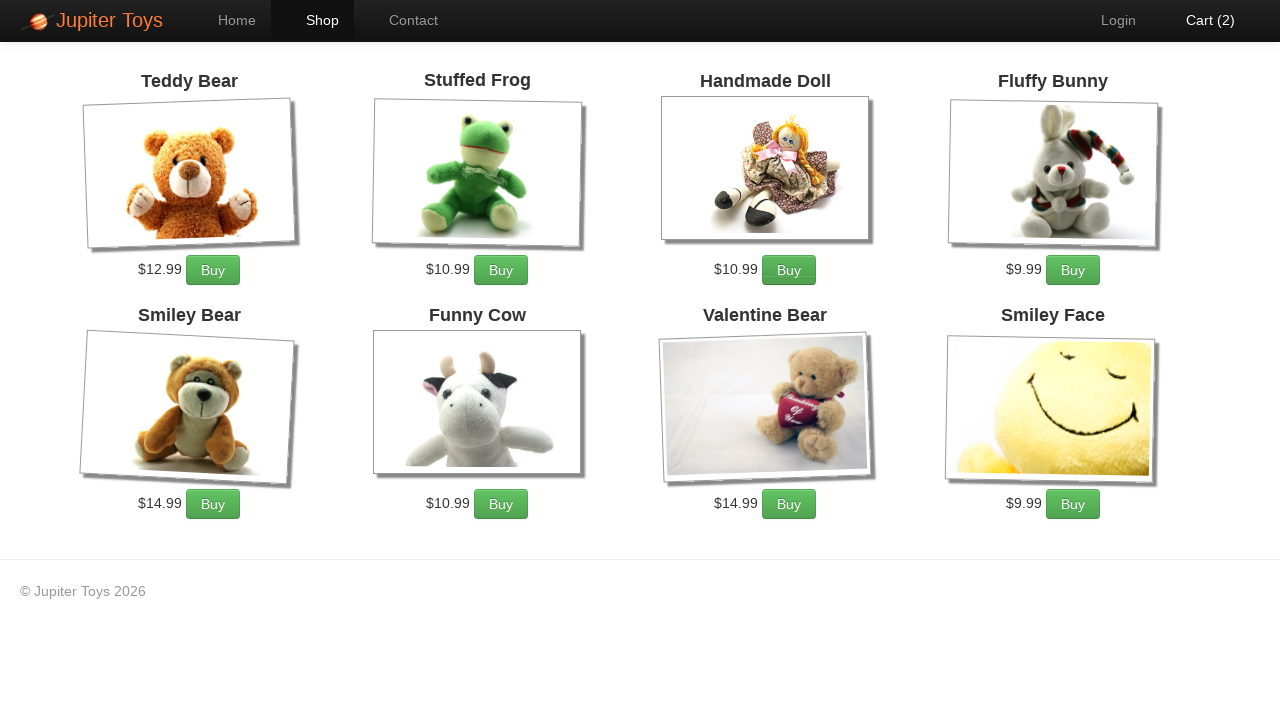

Clicked cart link to view shopping cart at (1200, 20) on #nav-cart a
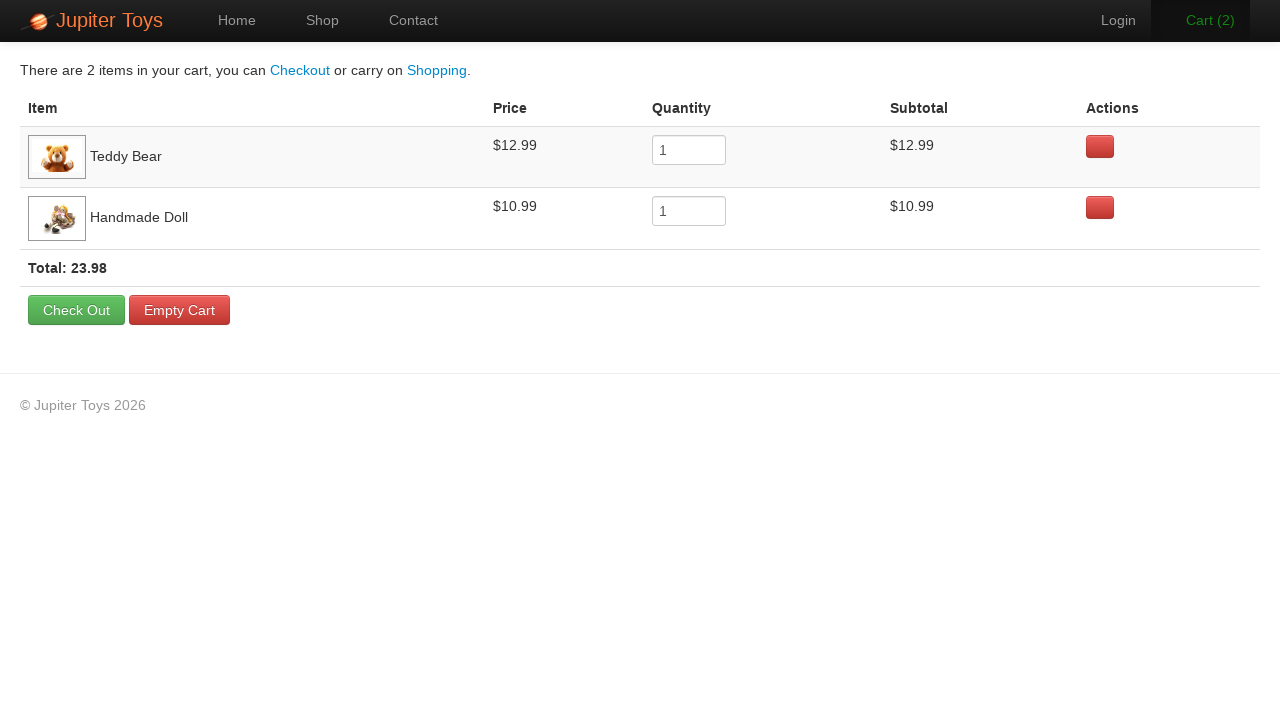

Waited for quantity input field to load
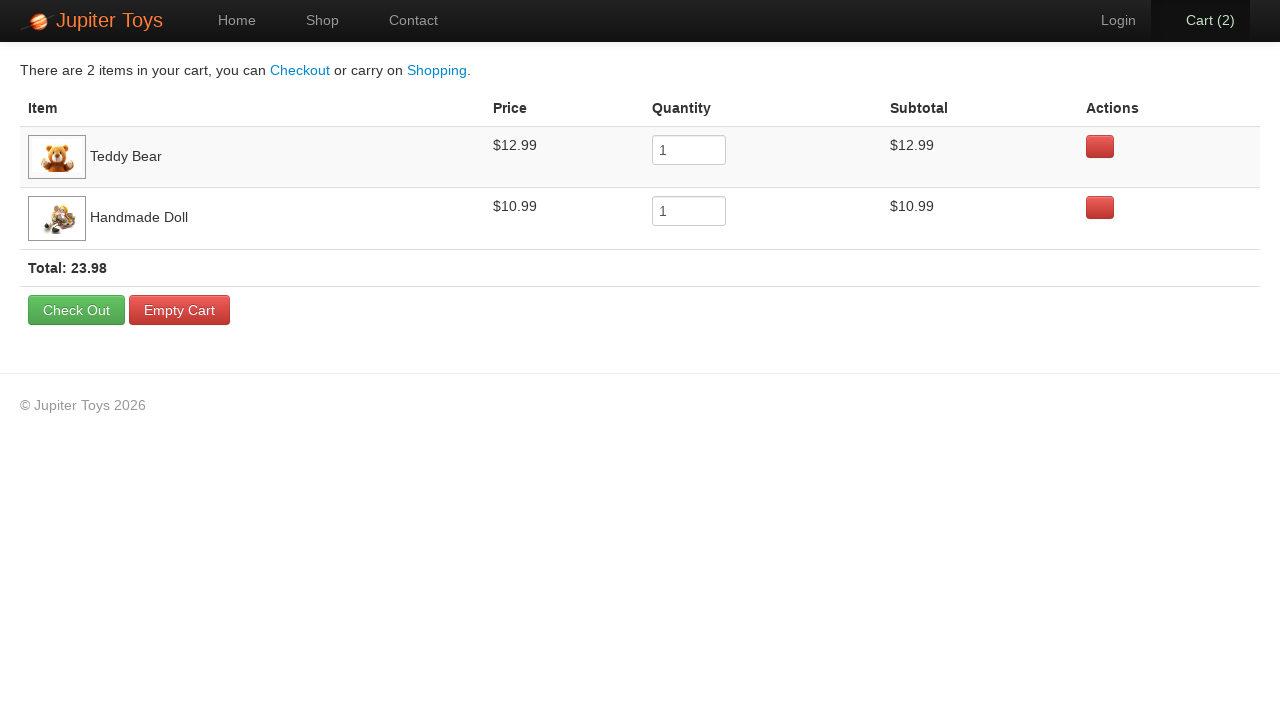

Modified quantity to 2 on input[name='quantity']
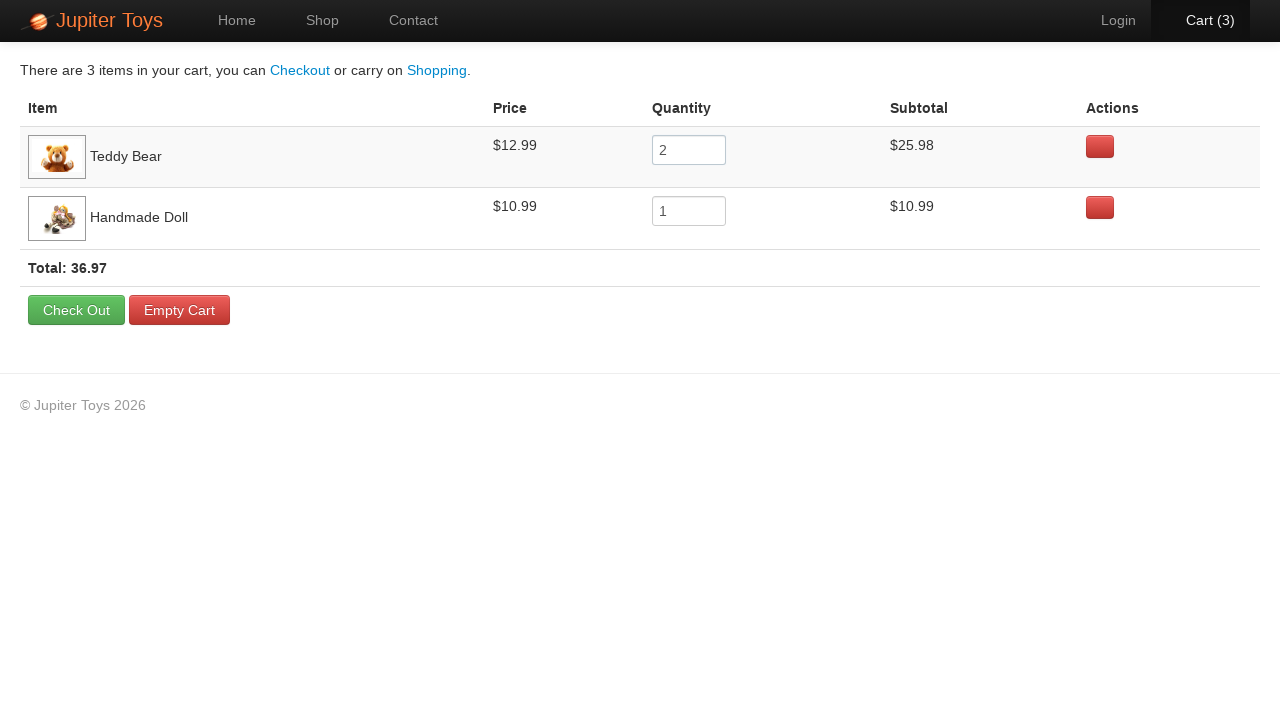

Clicked 'Empty Cart' button at (180, 310) on a:has-text('Empty Cart')
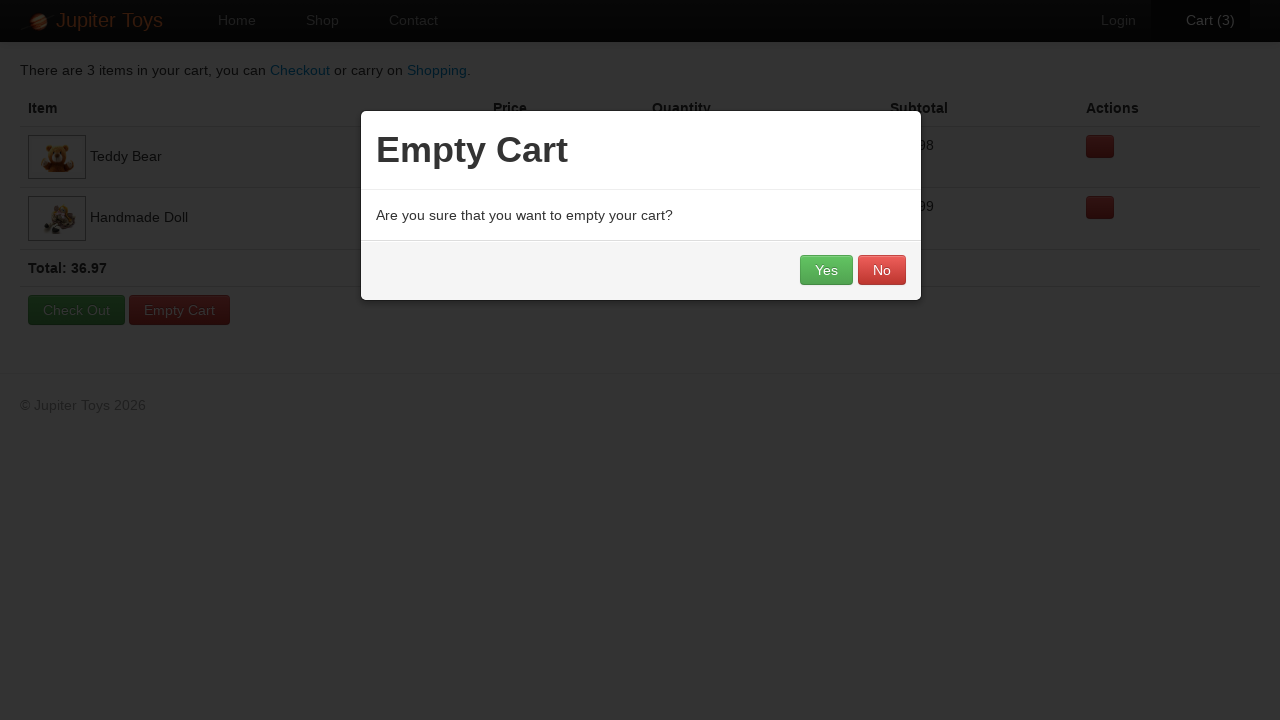

Waited for confirmation dialog to appear
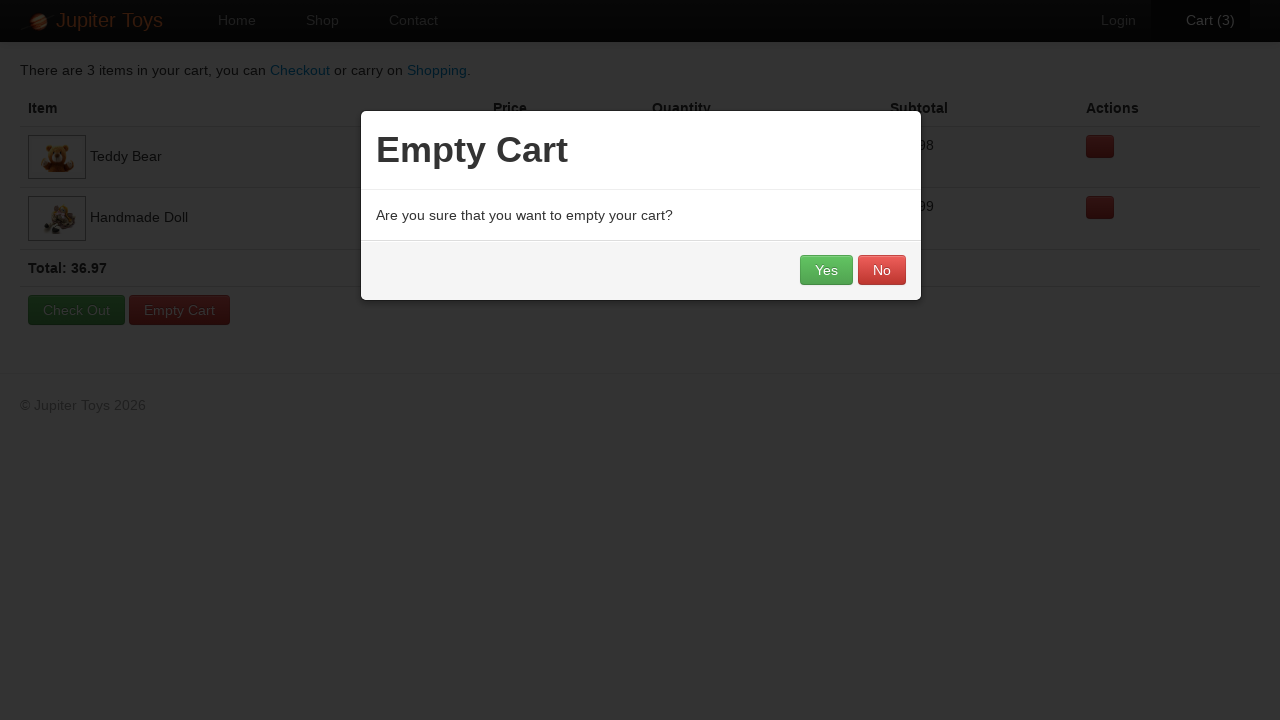

Clicked 'Yes' to confirm emptying the cart at (826, 270) on a:has-text('Yes')
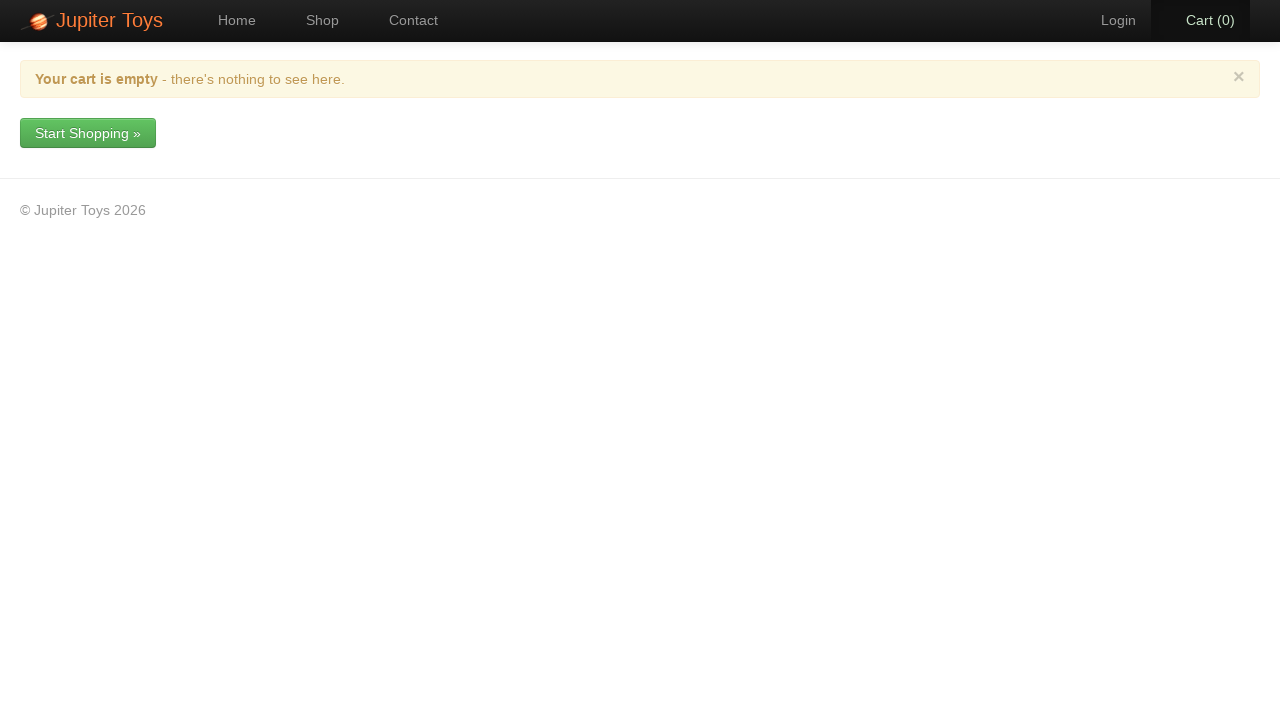

Waited for 'Start Shopping' button to appear after cart emptied
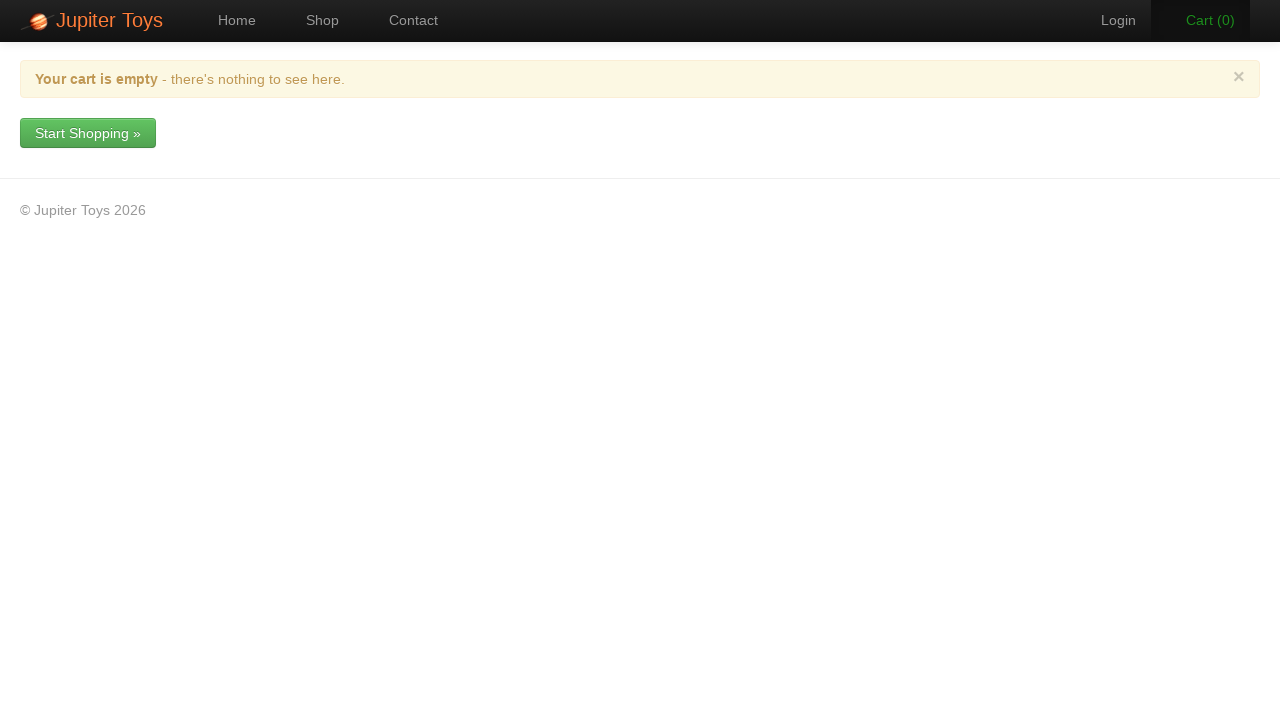

Clicked 'Start Shopping' to return to shop after emptying cart at (88, 133) on a:has-text('Start Shopping')
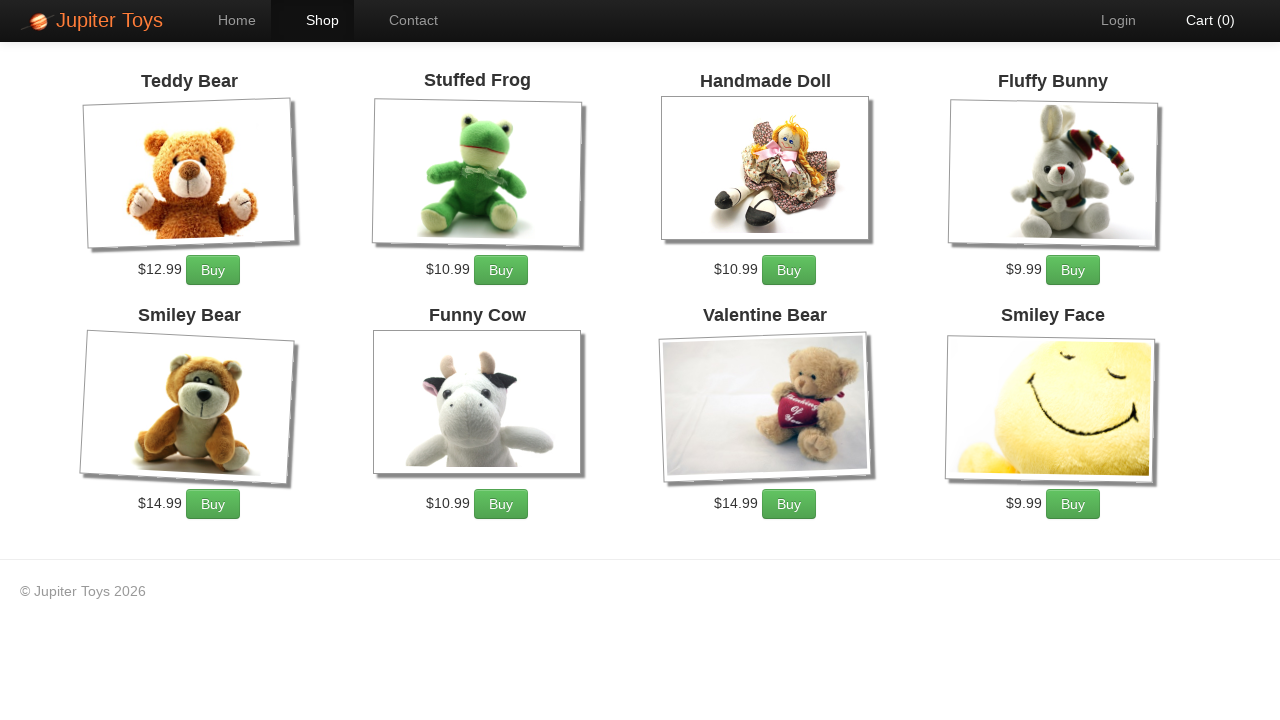

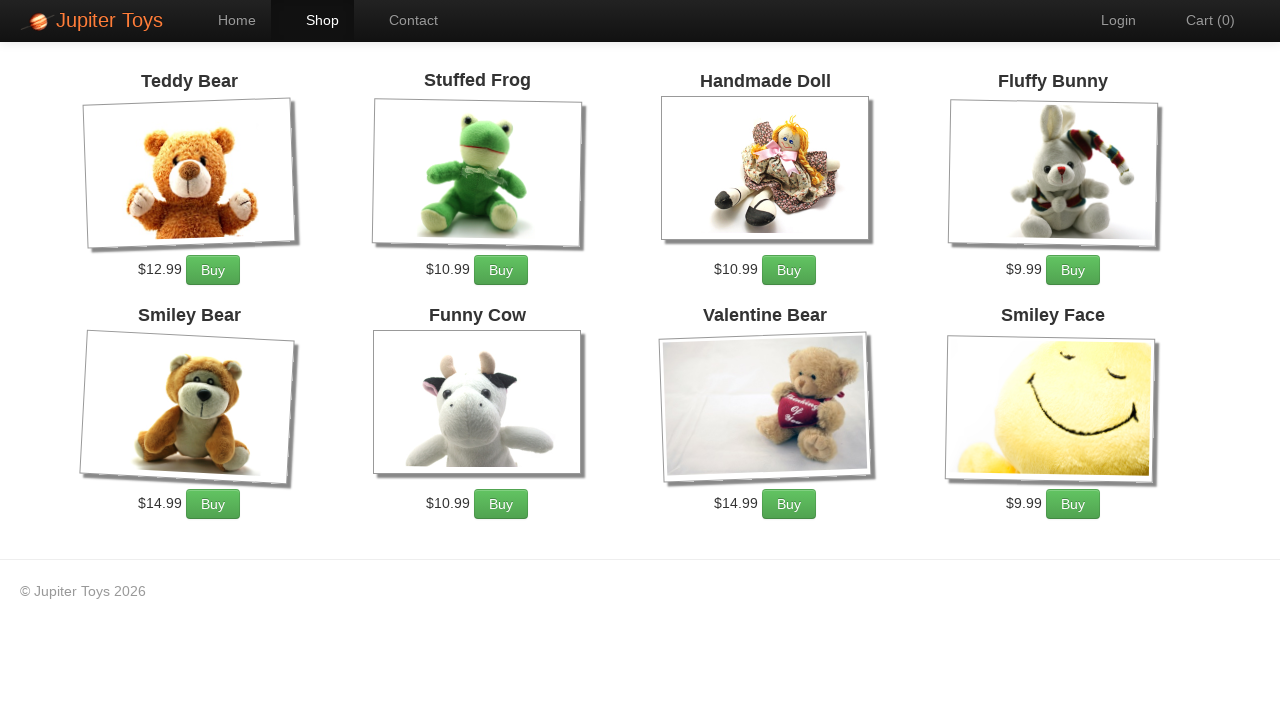